Tests confirmation alert handling on the Omayo blog by triggering an alert and accepting it

Starting URL: https://omayo.blogspot.com/

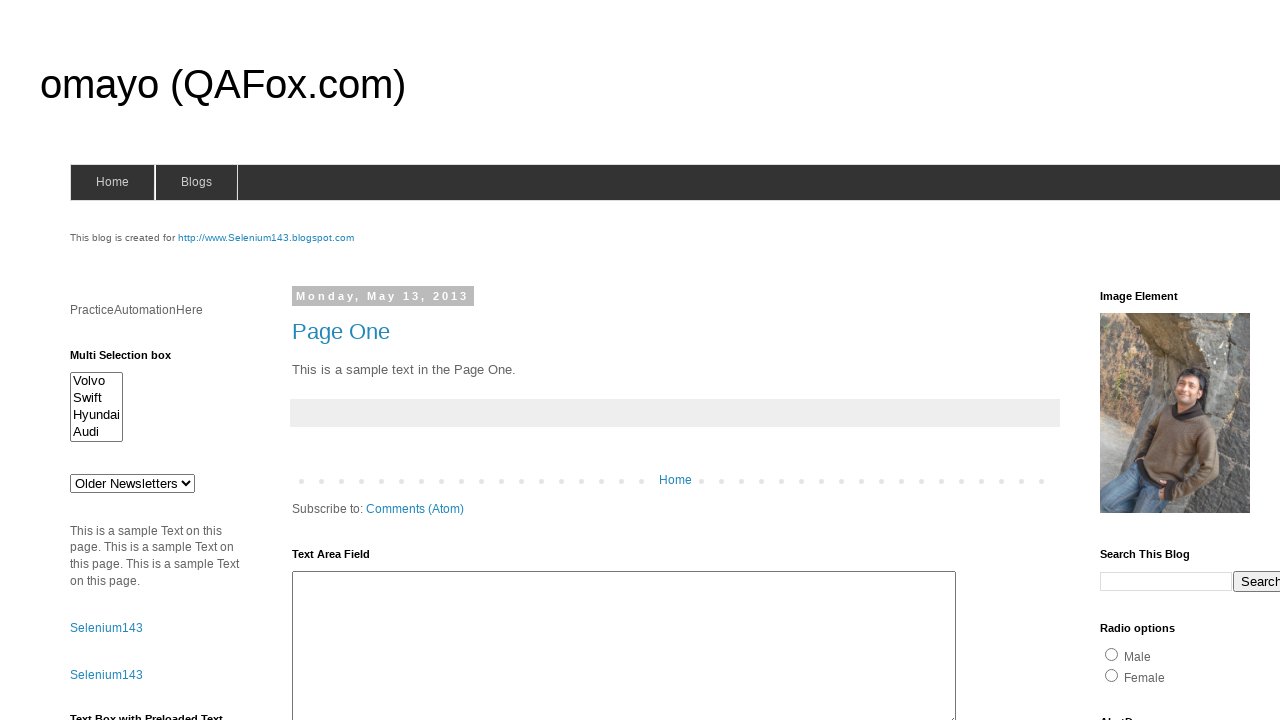

Clicked GetConfirmation button to trigger confirmation alert at (1155, 361) on xpath=//input[@value='GetConfirmation']
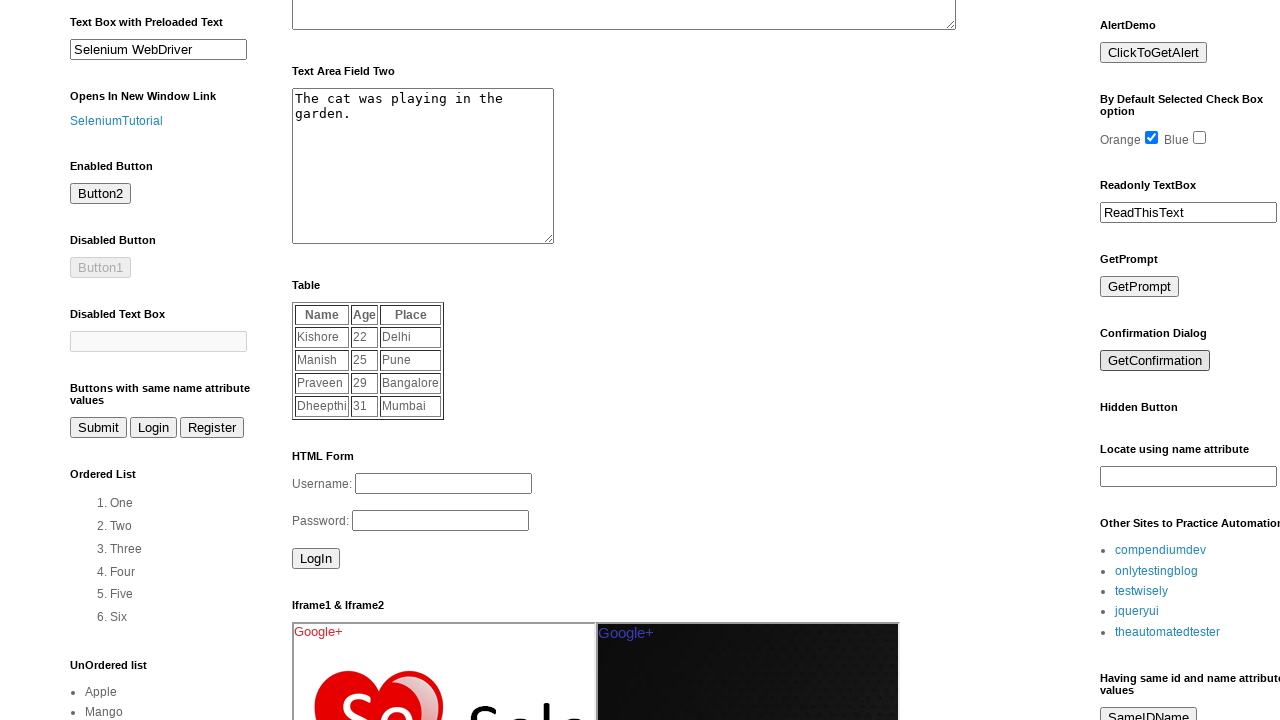

Set up dialog handler to accept confirmation alert
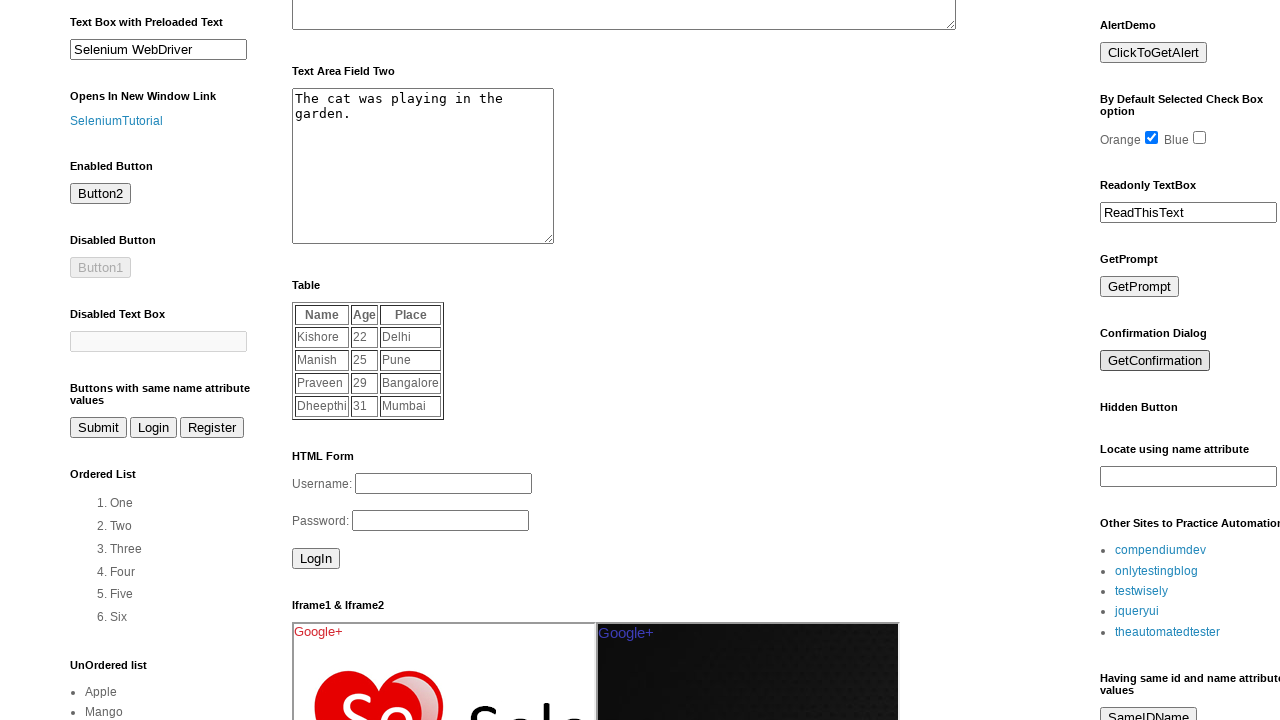

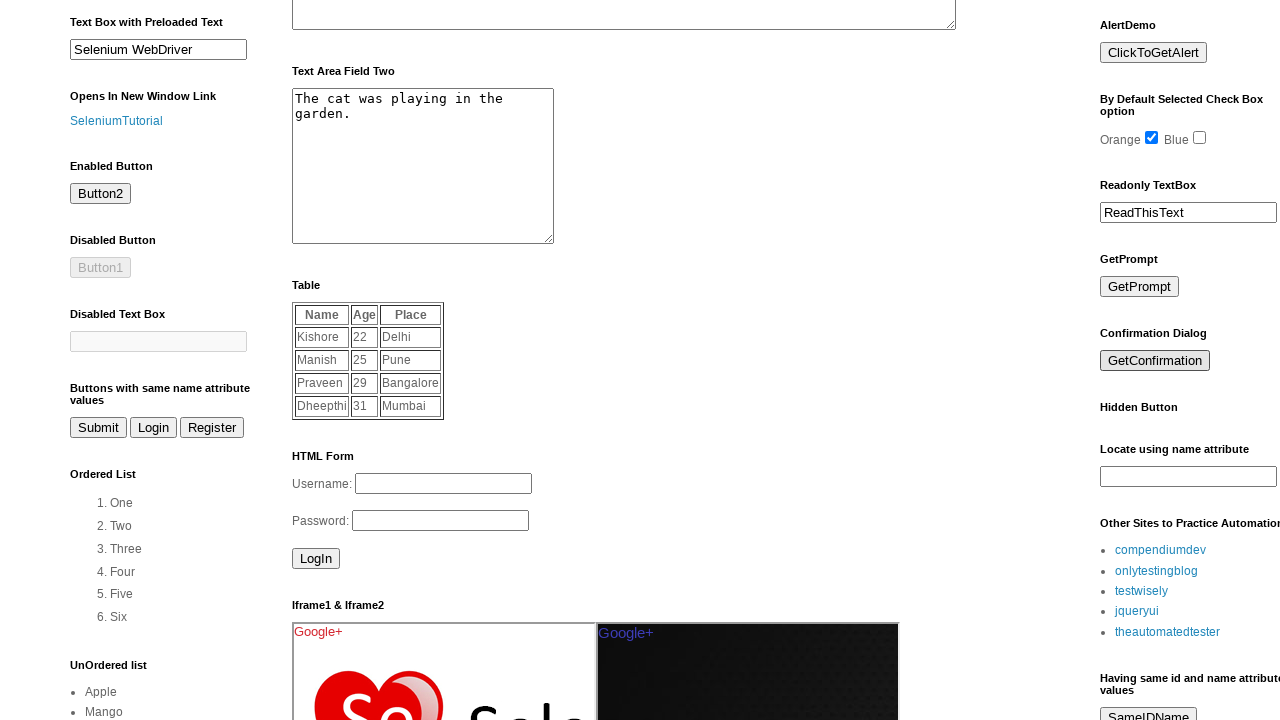